Simple navigation test that opens the Selenium documentation website

Starting URL: https://www.selenium.dev/

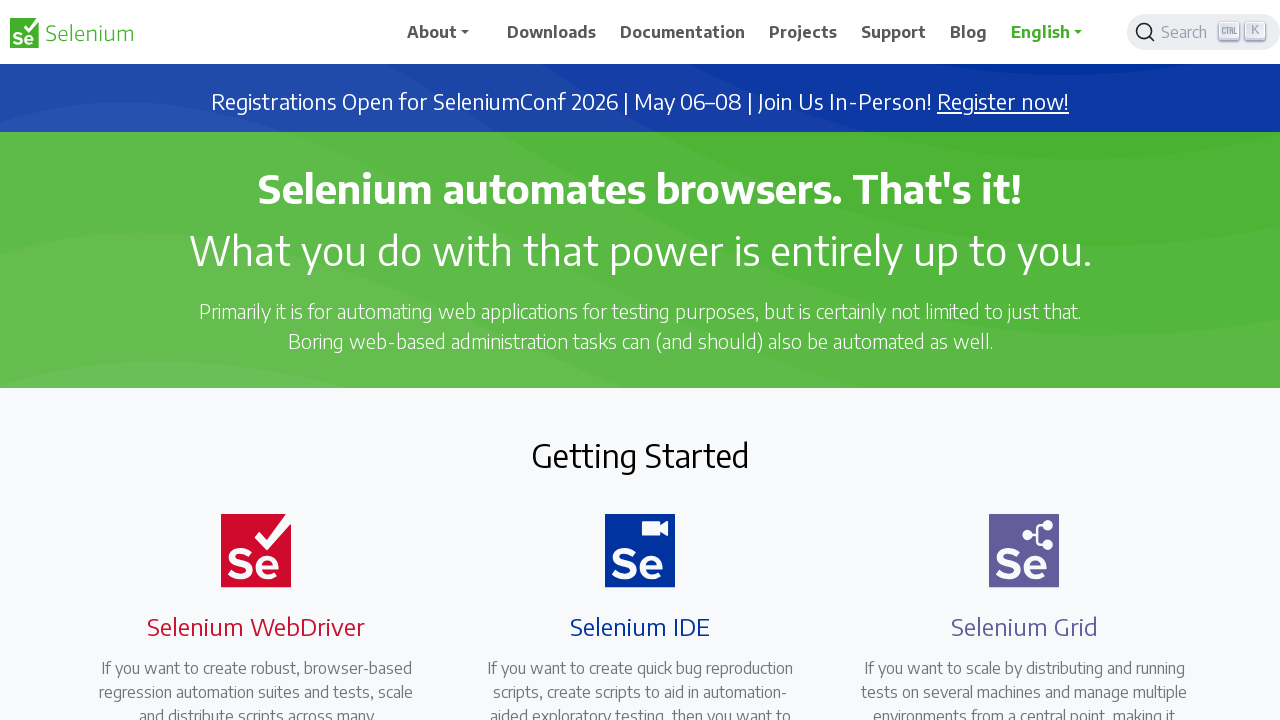

Navigated to Selenium documentation website at https://www.selenium.dev/
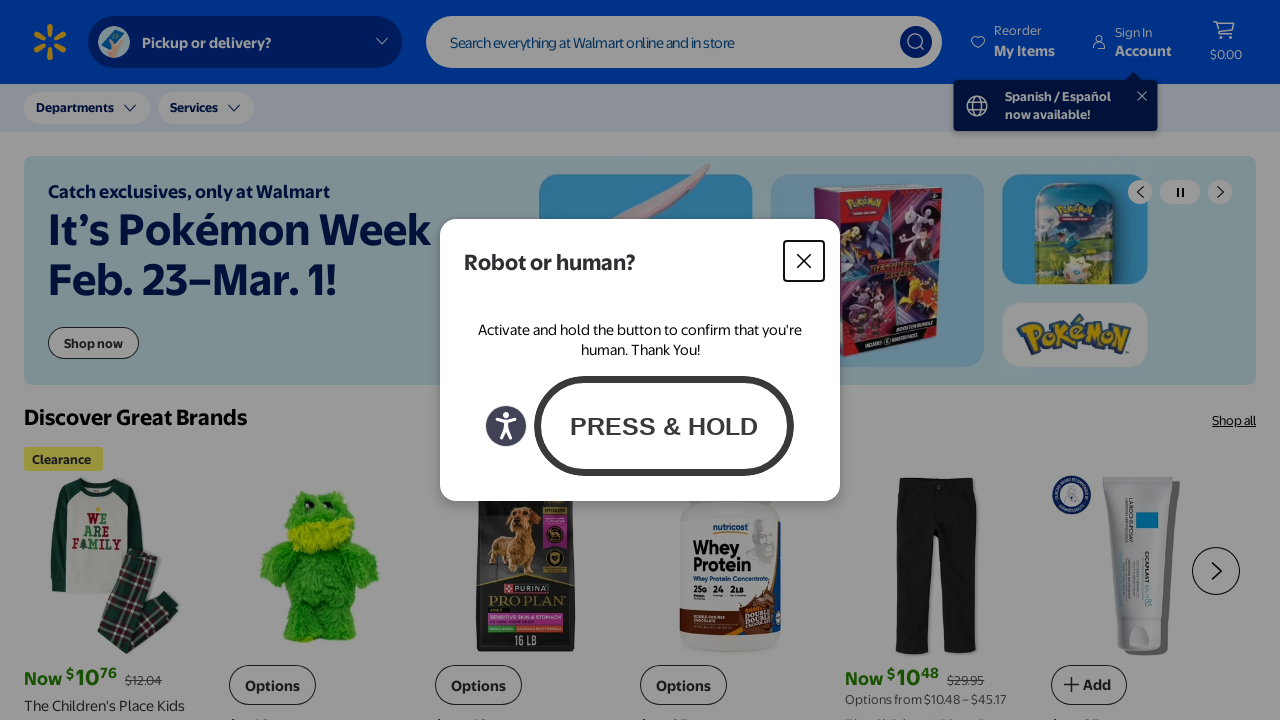

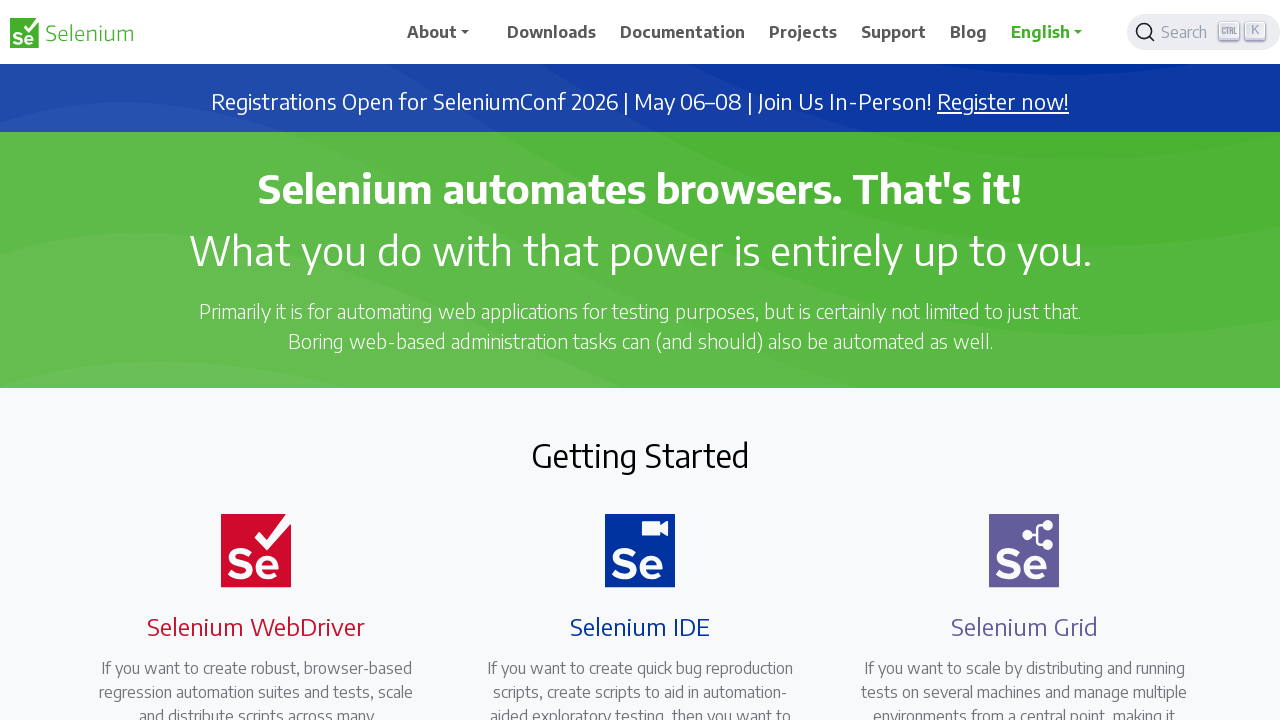